Tests that the Clear completed button displays correct text after completing an item

Starting URL: https://demo.playwright.dev/todomvc

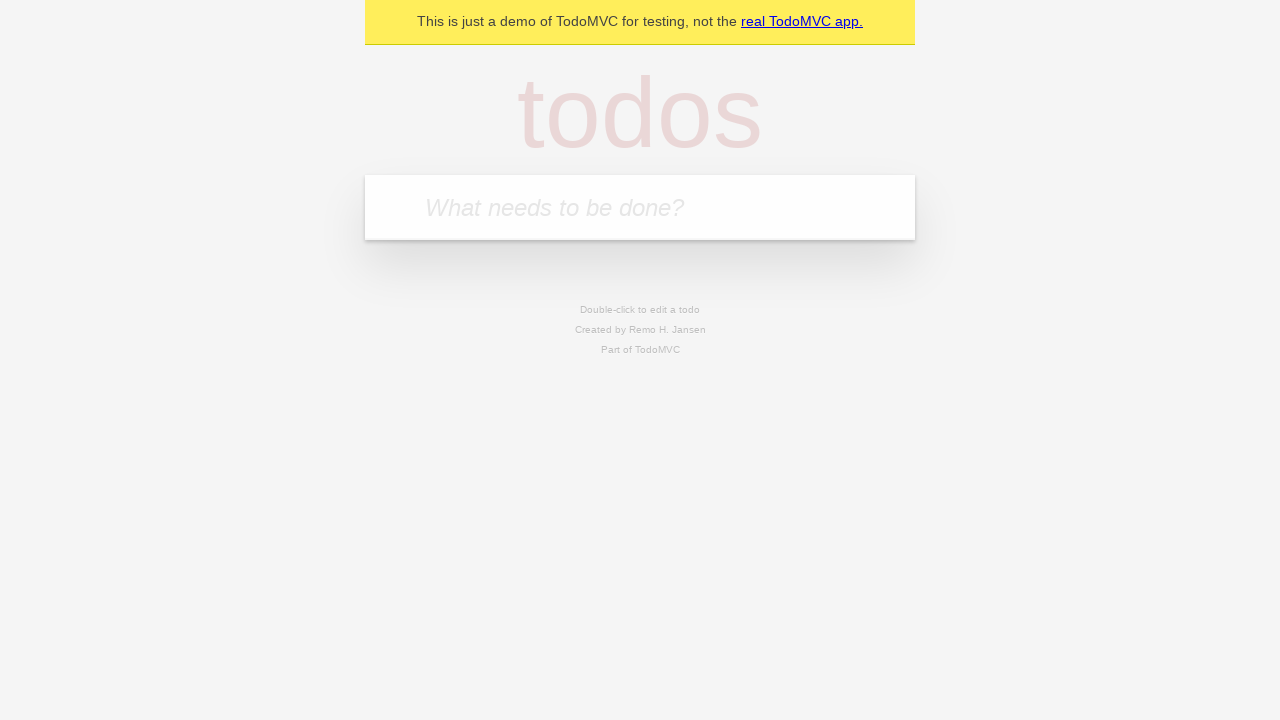

Located the 'What needs to be done?' input field
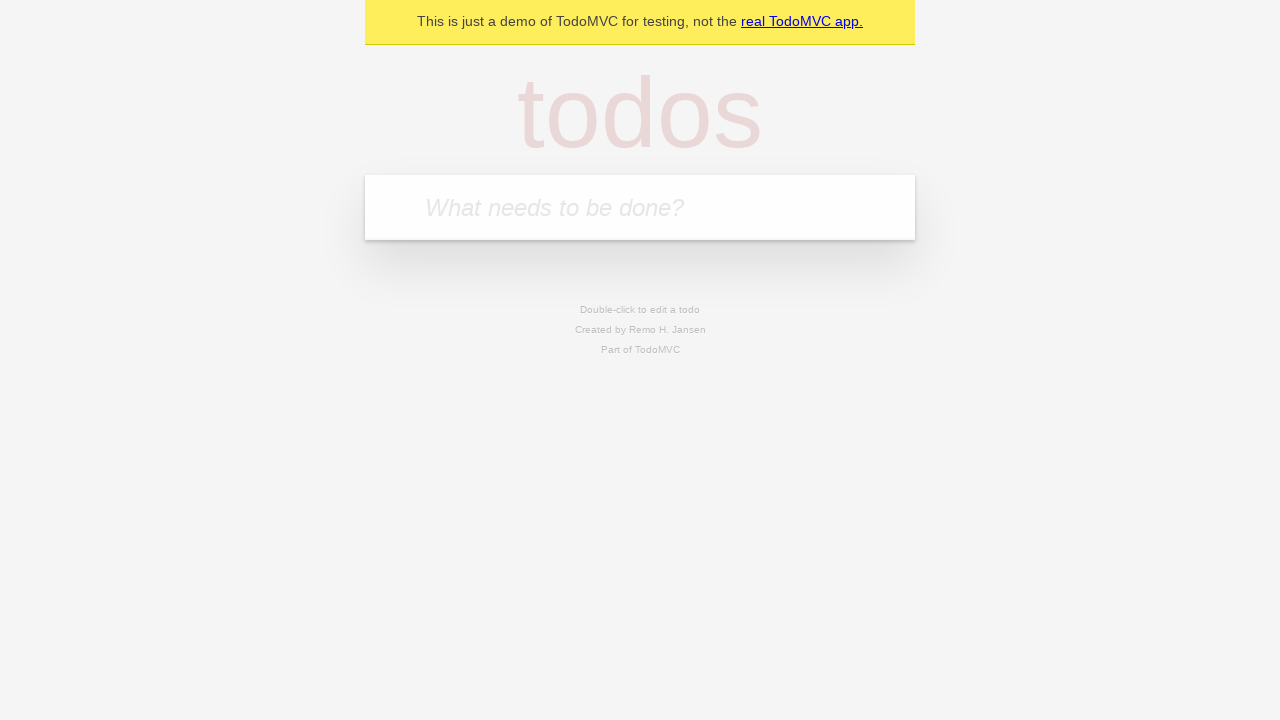

Filled todo input with 'buy some cheese' on internal:attr=[placeholder="What needs to be done?"i]
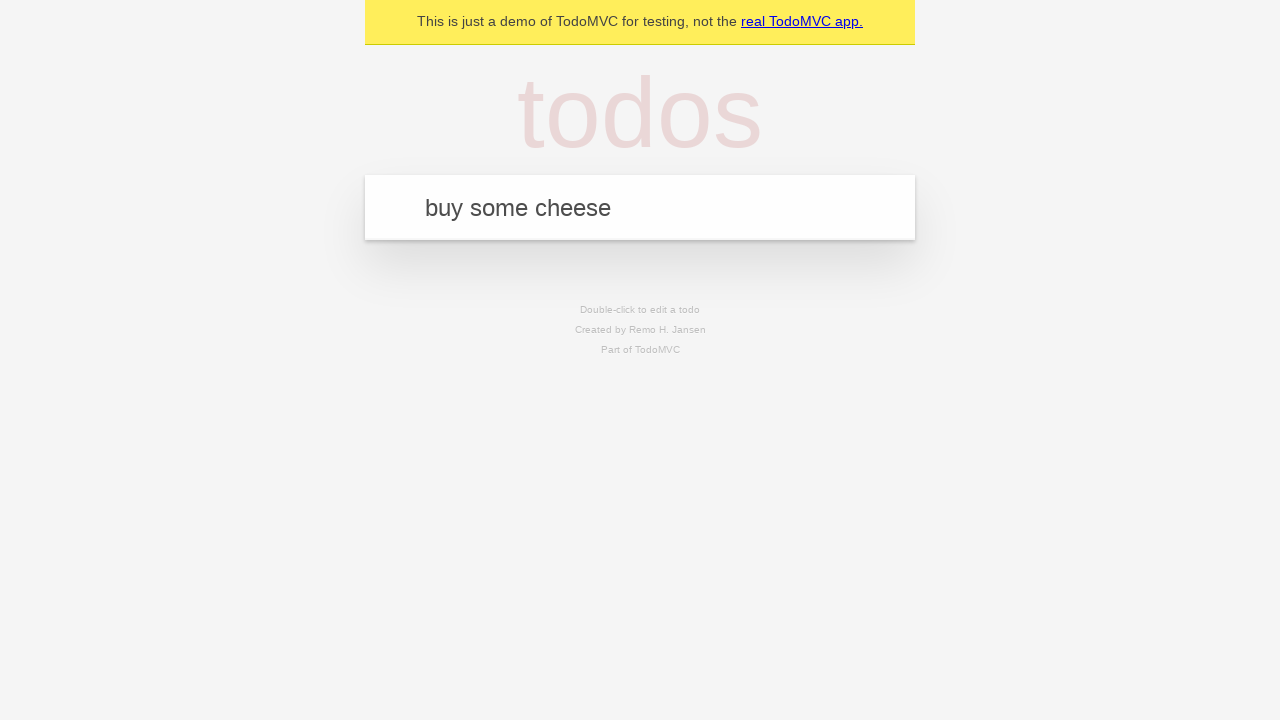

Pressed Enter to add 'buy some cheese' to the todo list on internal:attr=[placeholder="What needs to be done?"i]
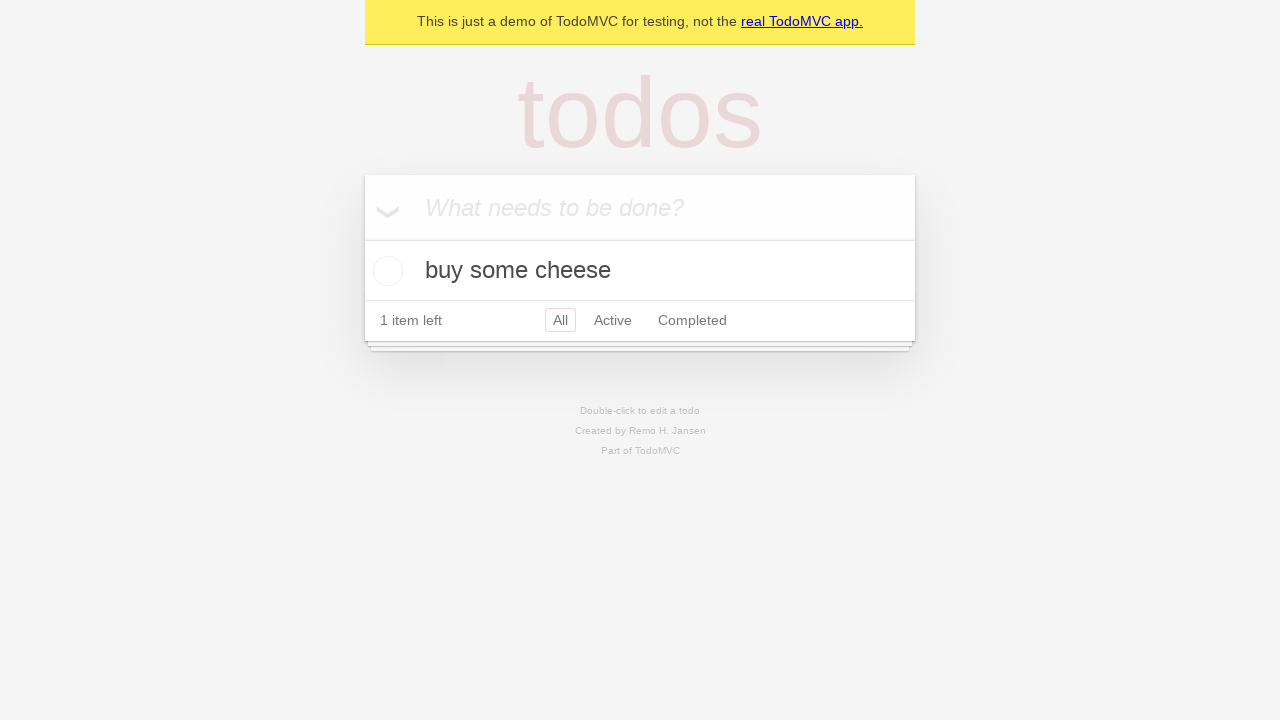

Filled todo input with 'feed the cat' on internal:attr=[placeholder="What needs to be done?"i]
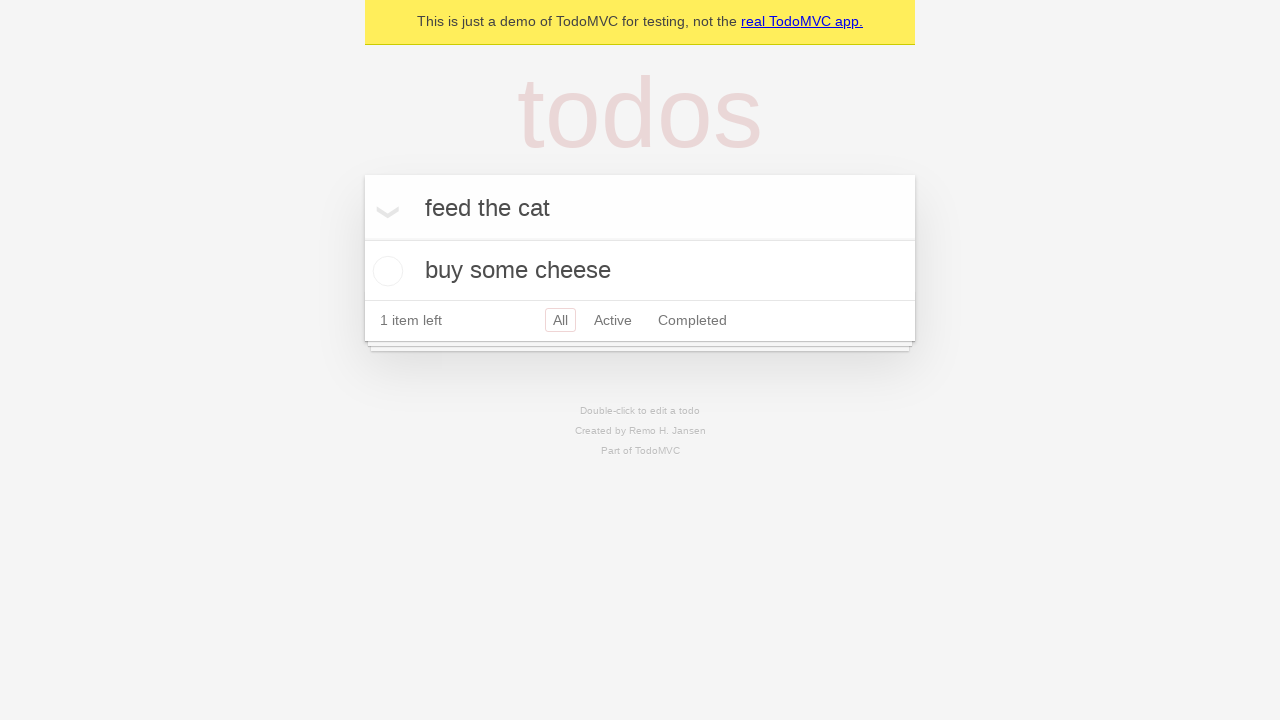

Pressed Enter to add 'feed the cat' to the todo list on internal:attr=[placeholder="What needs to be done?"i]
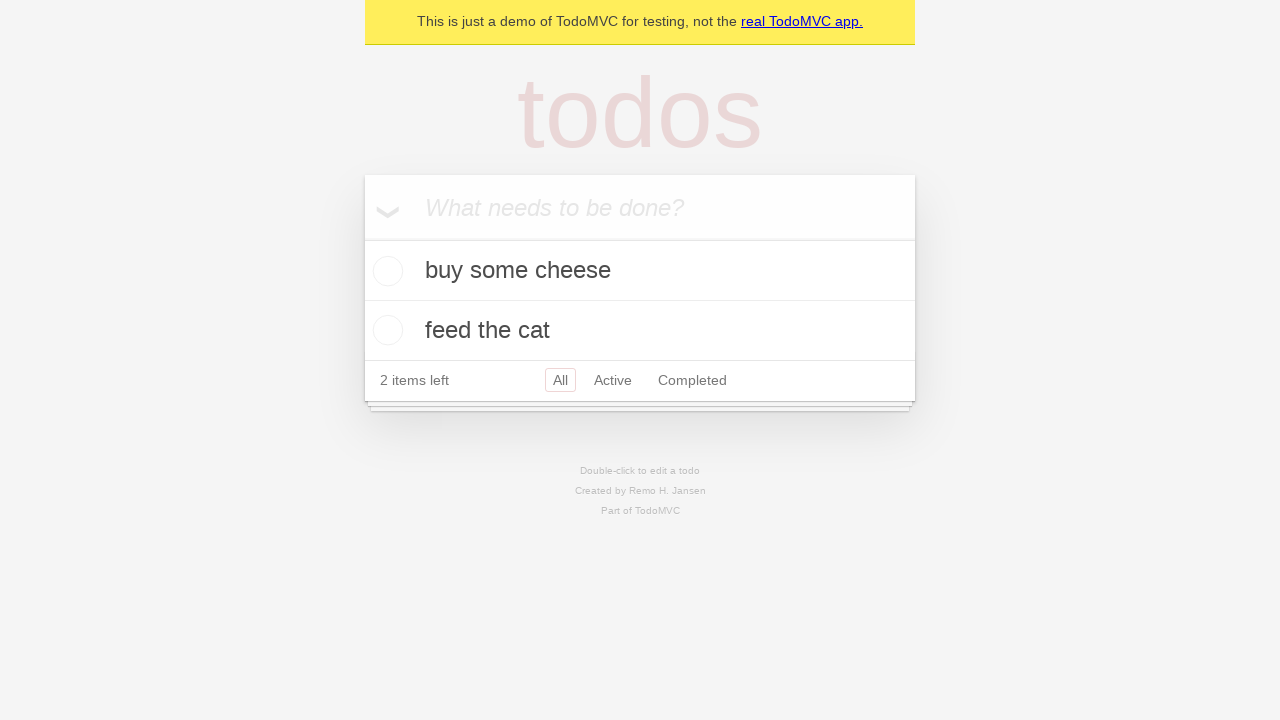

Filled todo input with 'book a doctors appointment' on internal:attr=[placeholder="What needs to be done?"i]
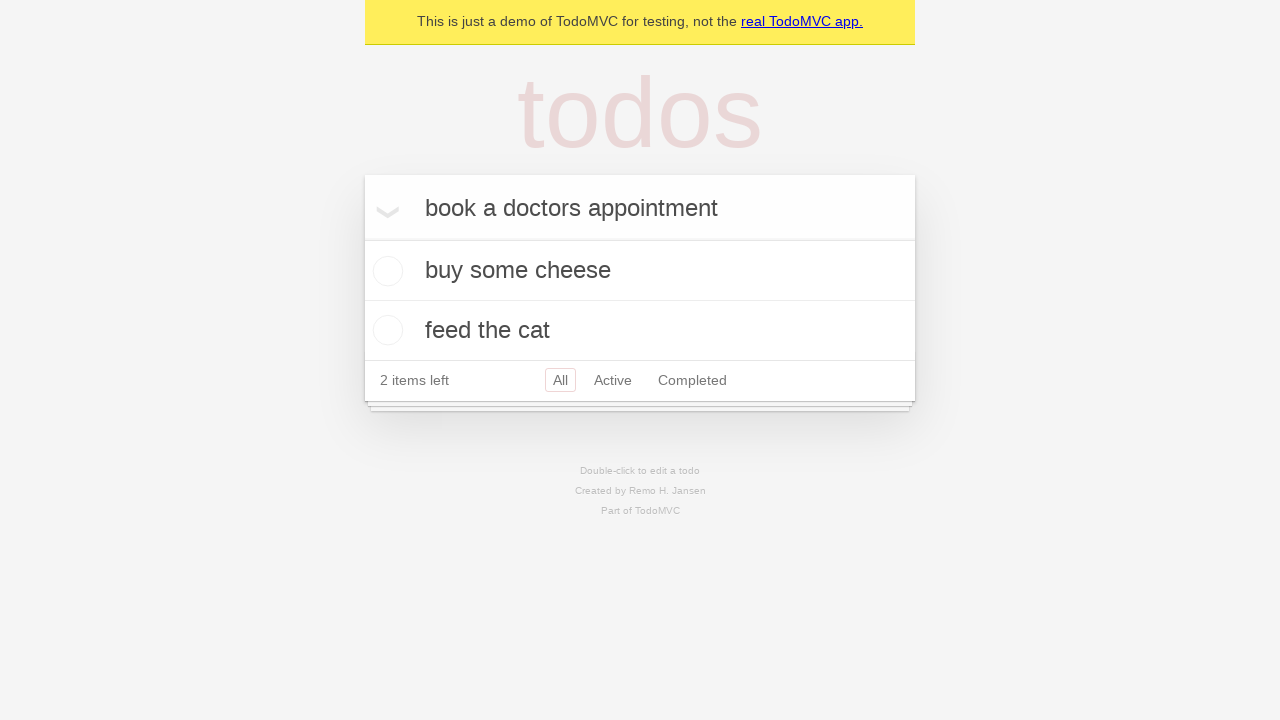

Pressed Enter to add 'book a doctors appointment' to the todo list on internal:attr=[placeholder="What needs to be done?"i]
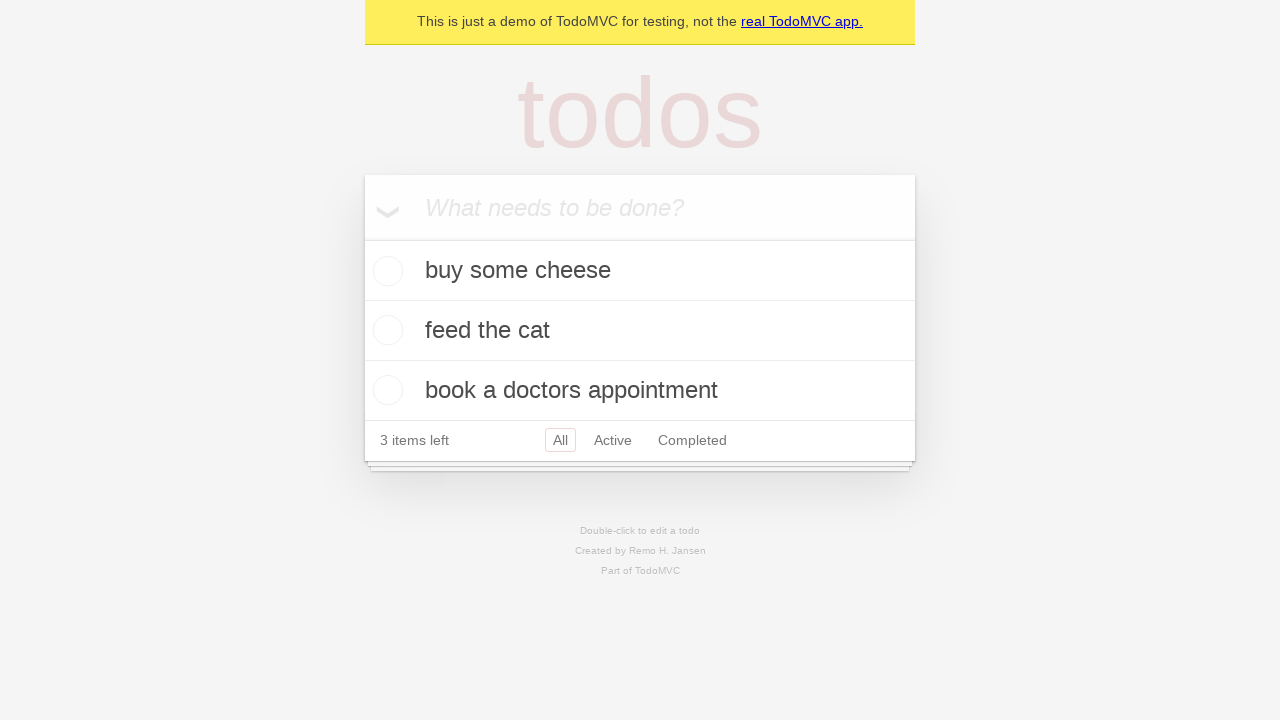

Checked the first todo item as completed at (385, 271) on .todo-list li .toggle >> nth=0
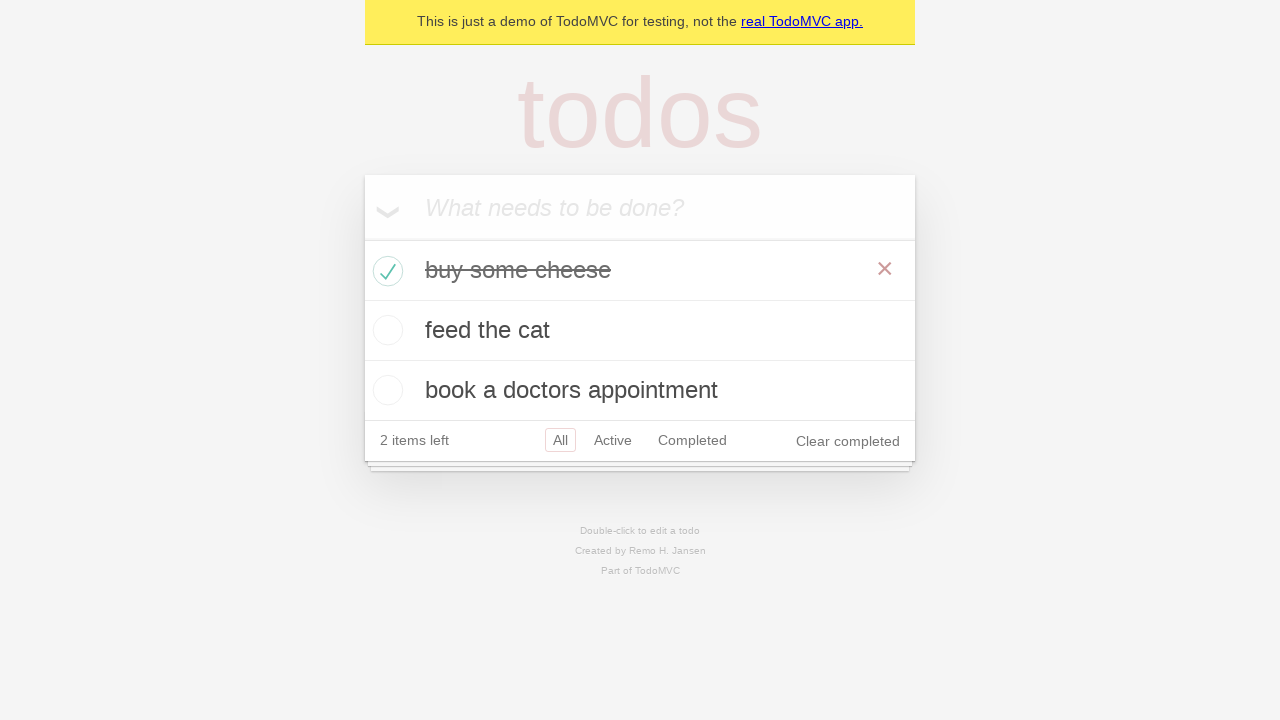

Clear completed button appeared after completing an item
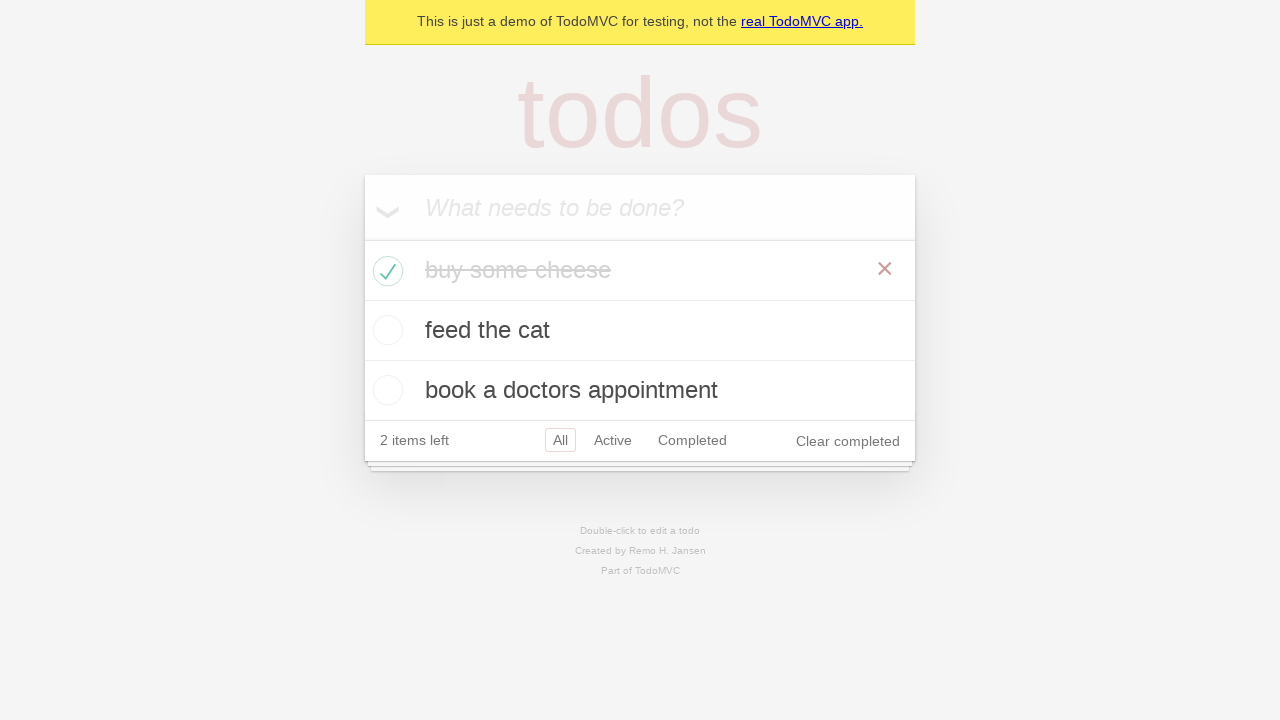

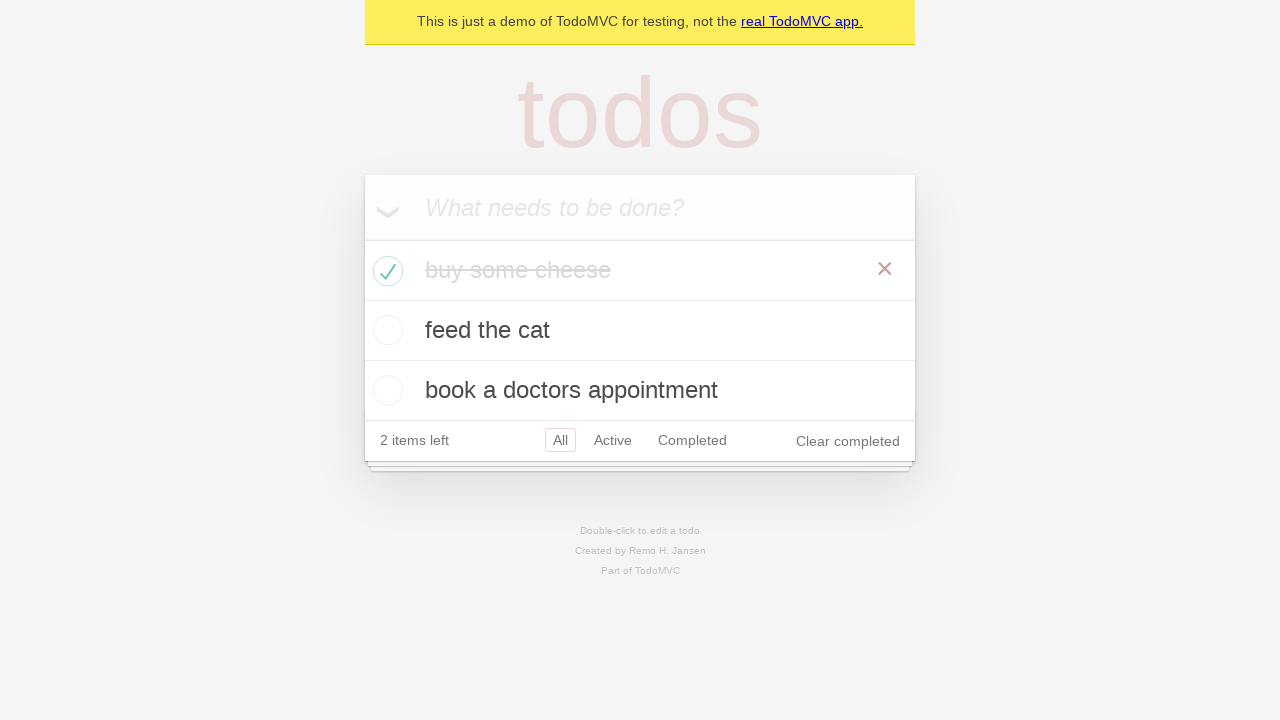